Tests dynamic content loading by clicking a start button and waiting for hidden element to become visible

Starting URL: https://the-internet.herokuapp.com/dynamic_loading/1

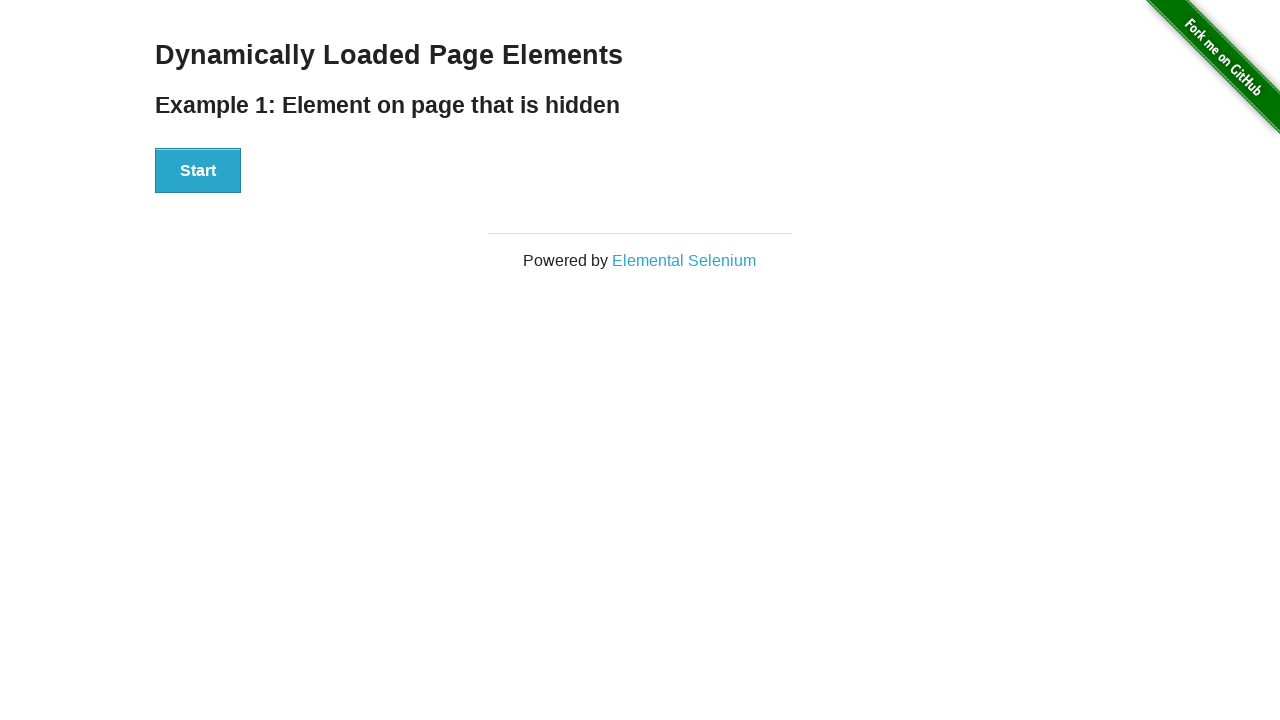

Navigated to dynamic loading test page
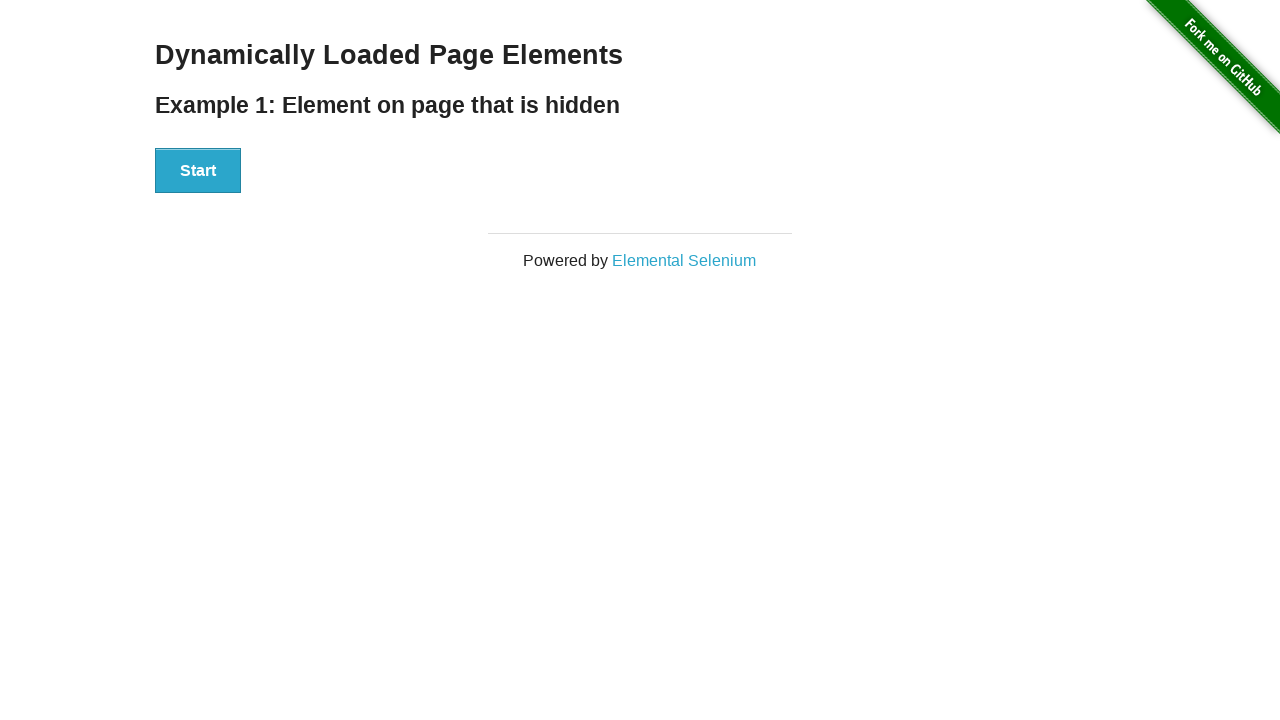

Clicked start button to trigger dynamic content loading at (198, 171) on xpath=//div[@id='start']/button
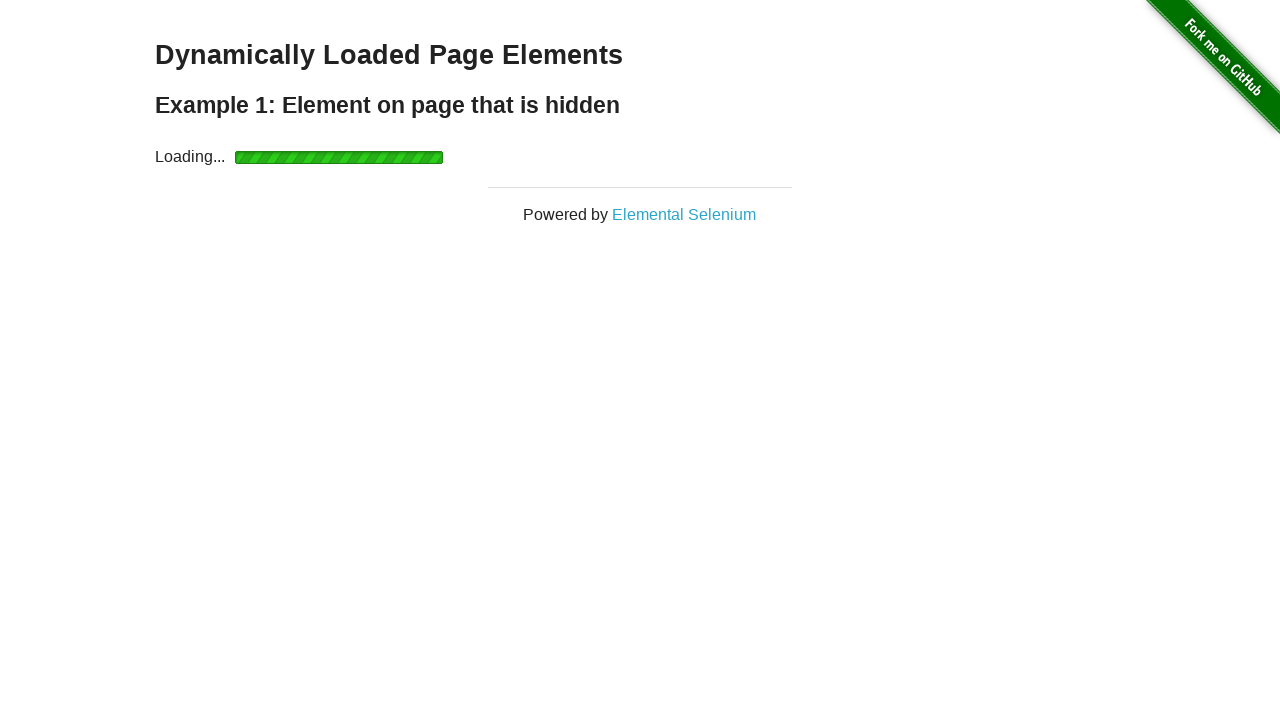

Hidden element became visible after dynamic loading completed
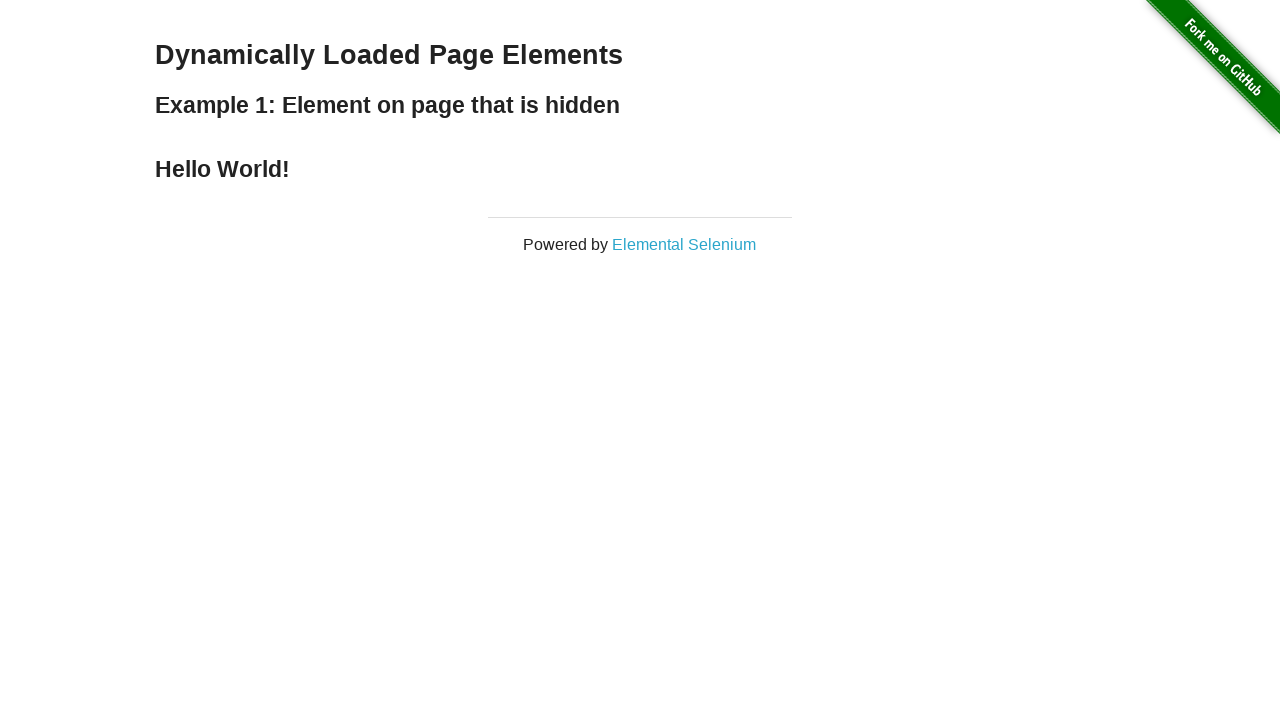

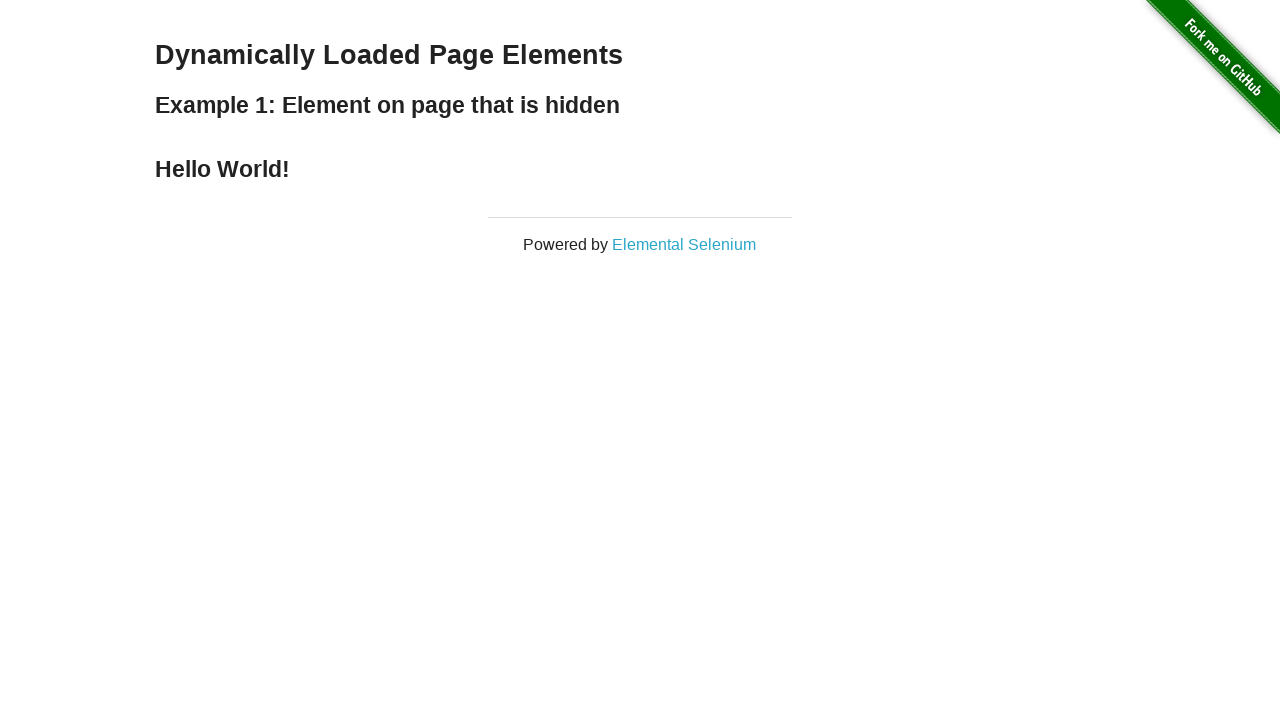